Validates that the amount for 'Joe Postman' from 'Chennai' in the web table is 46

Starting URL: https://rahulshettyacademy.com/AutomationPractice/

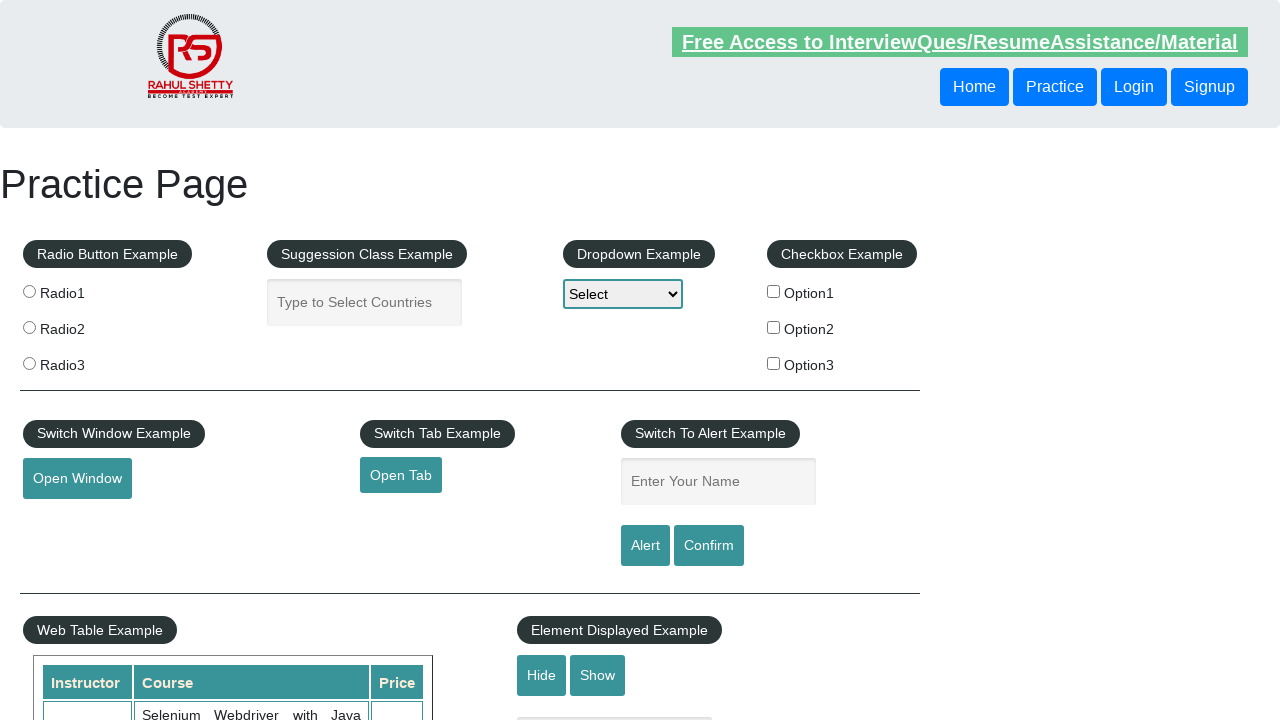

Waited for web table to load
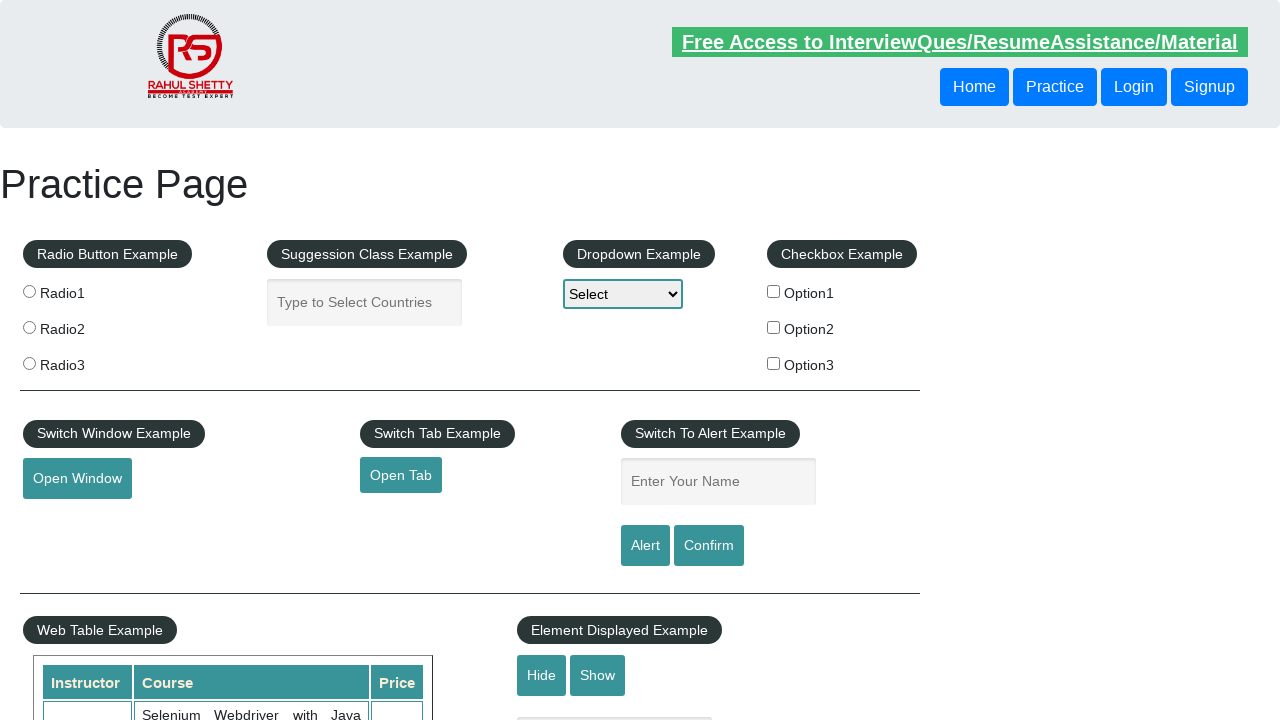

Located amount cell for Joe Postman from Chennai
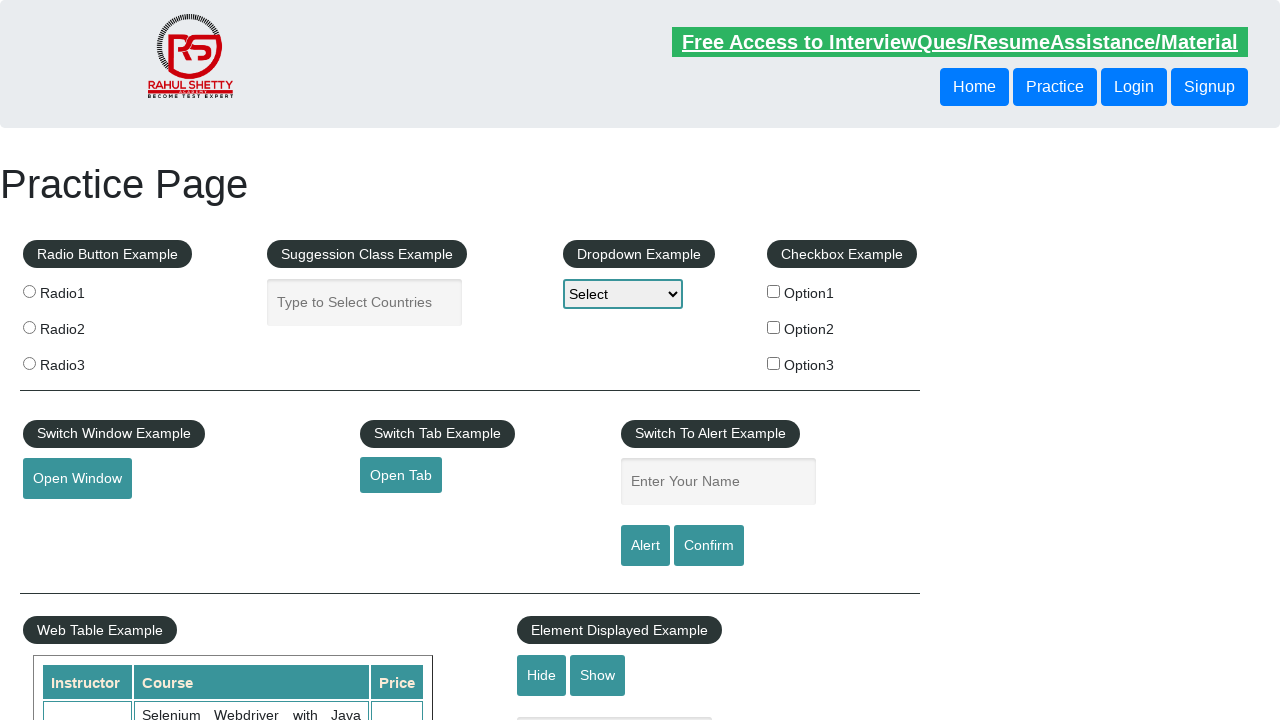

Amount cell is ready and visible
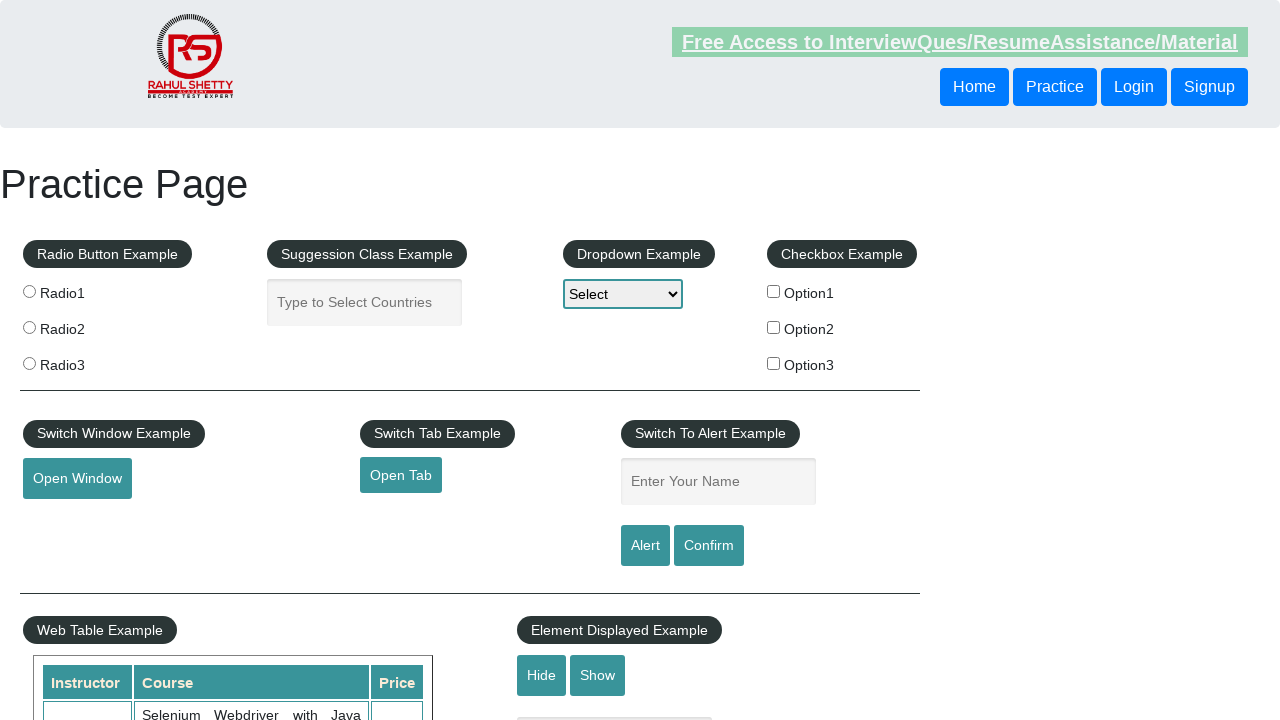

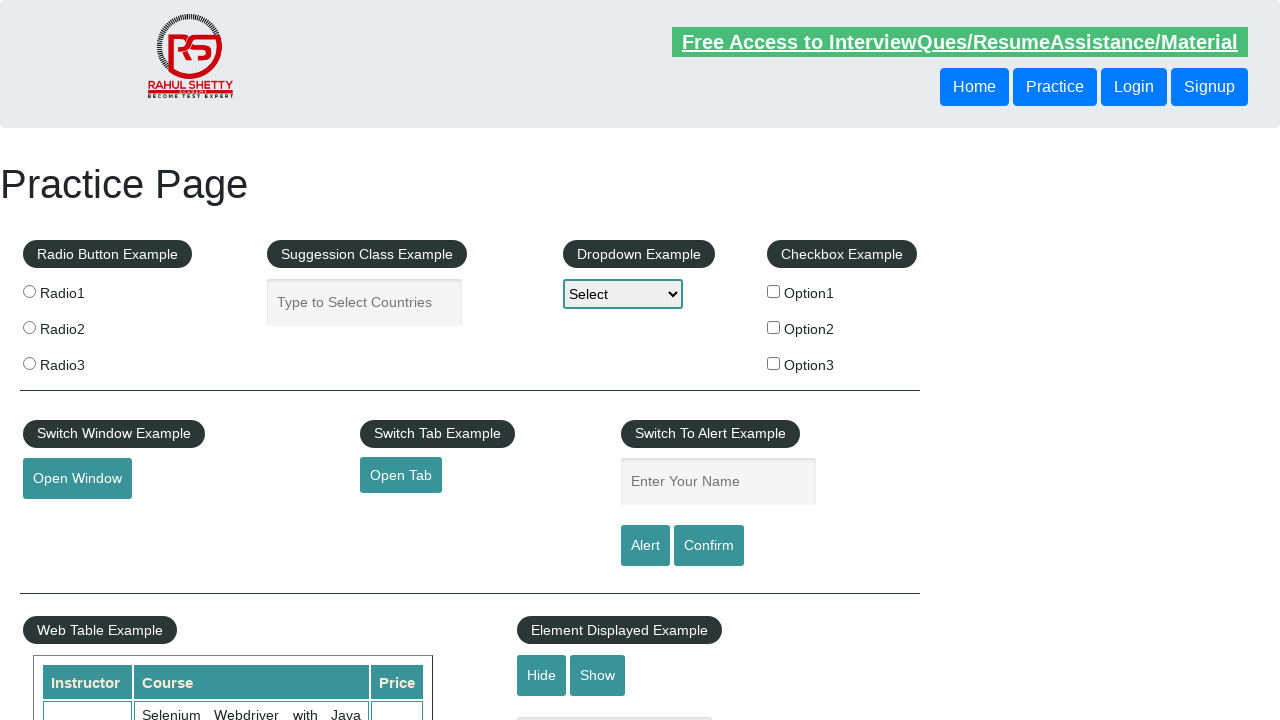